Tests that completed items are removed when clicking the Clear completed button.

Starting URL: https://demo.playwright.dev/todomvc

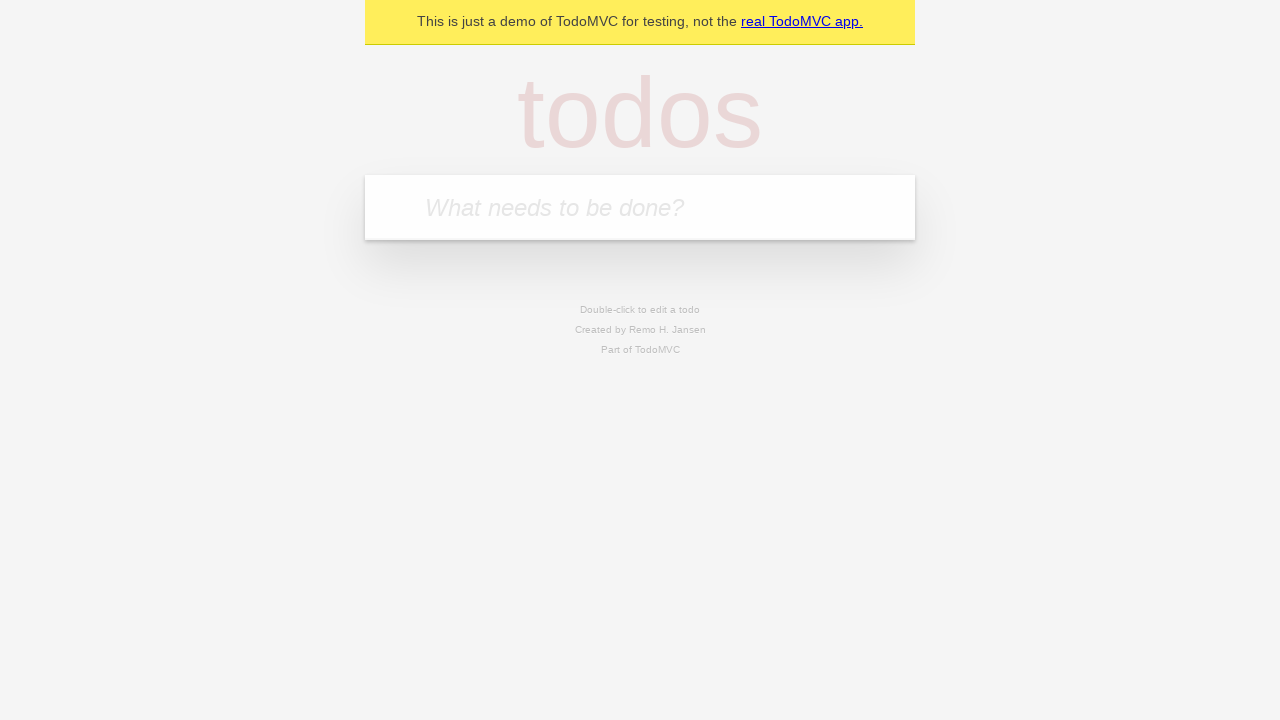

Filled todo input with 'buy some cheese' on internal:attr=[placeholder="What needs to be done?"i]
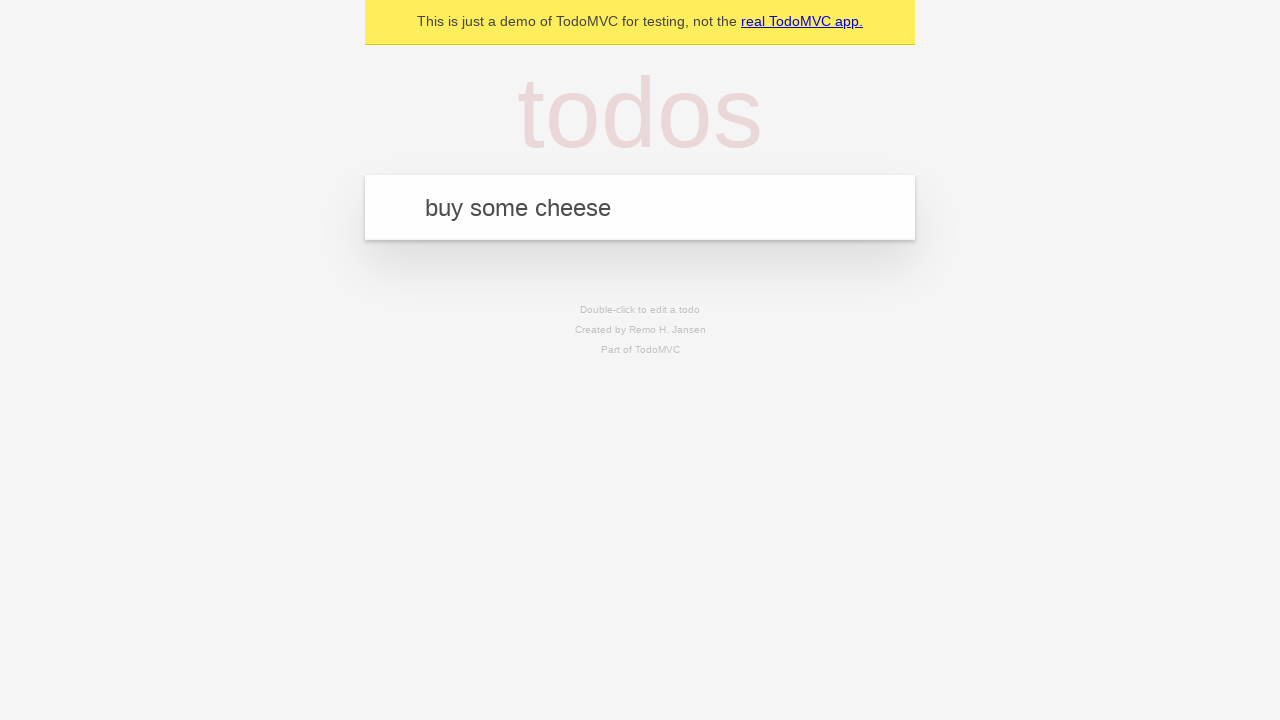

Pressed Enter to add first todo item on internal:attr=[placeholder="What needs to be done?"i]
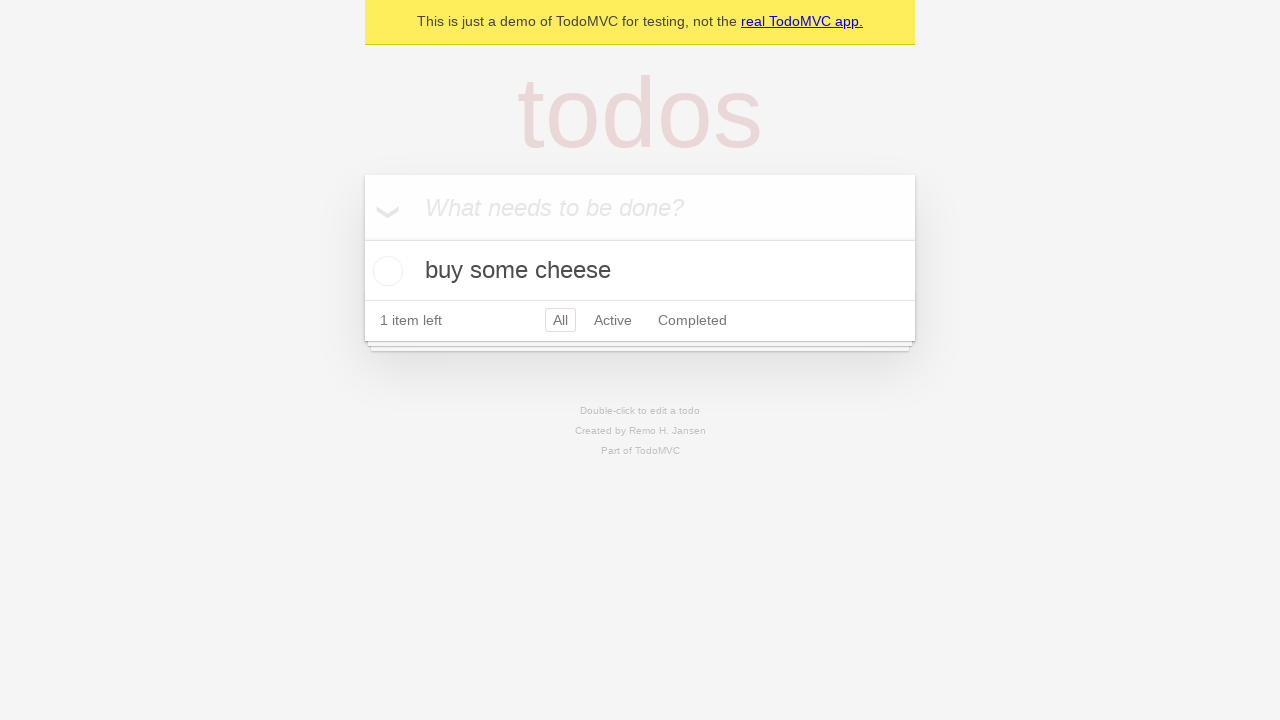

Filled todo input with 'feed the cat' on internal:attr=[placeholder="What needs to be done?"i]
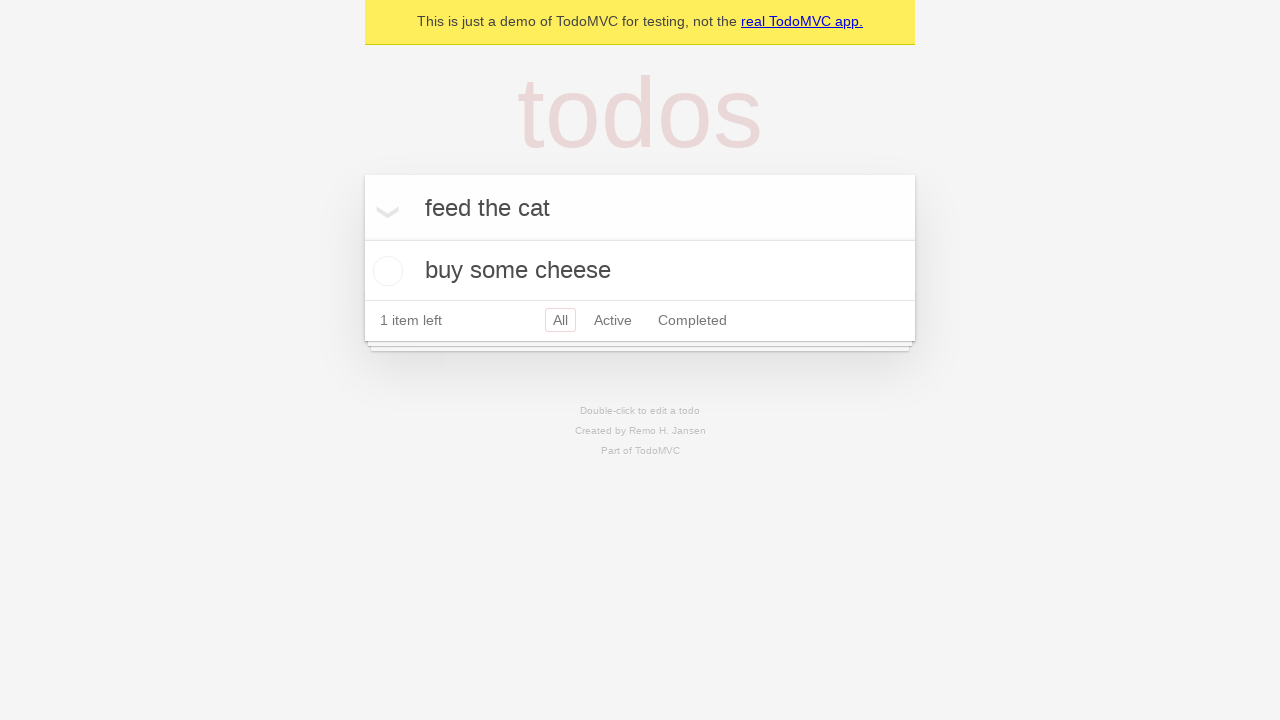

Pressed Enter to add second todo item on internal:attr=[placeholder="What needs to be done?"i]
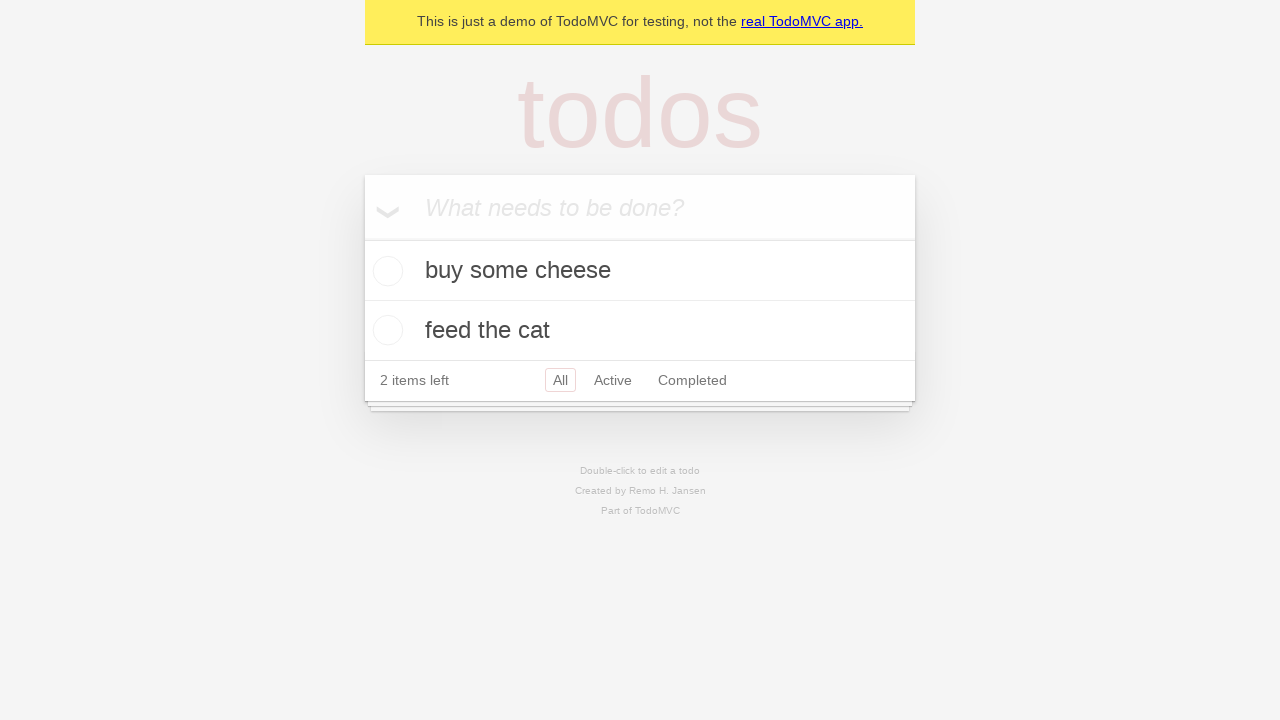

Filled todo input with 'book a doctors appointment' on internal:attr=[placeholder="What needs to be done?"i]
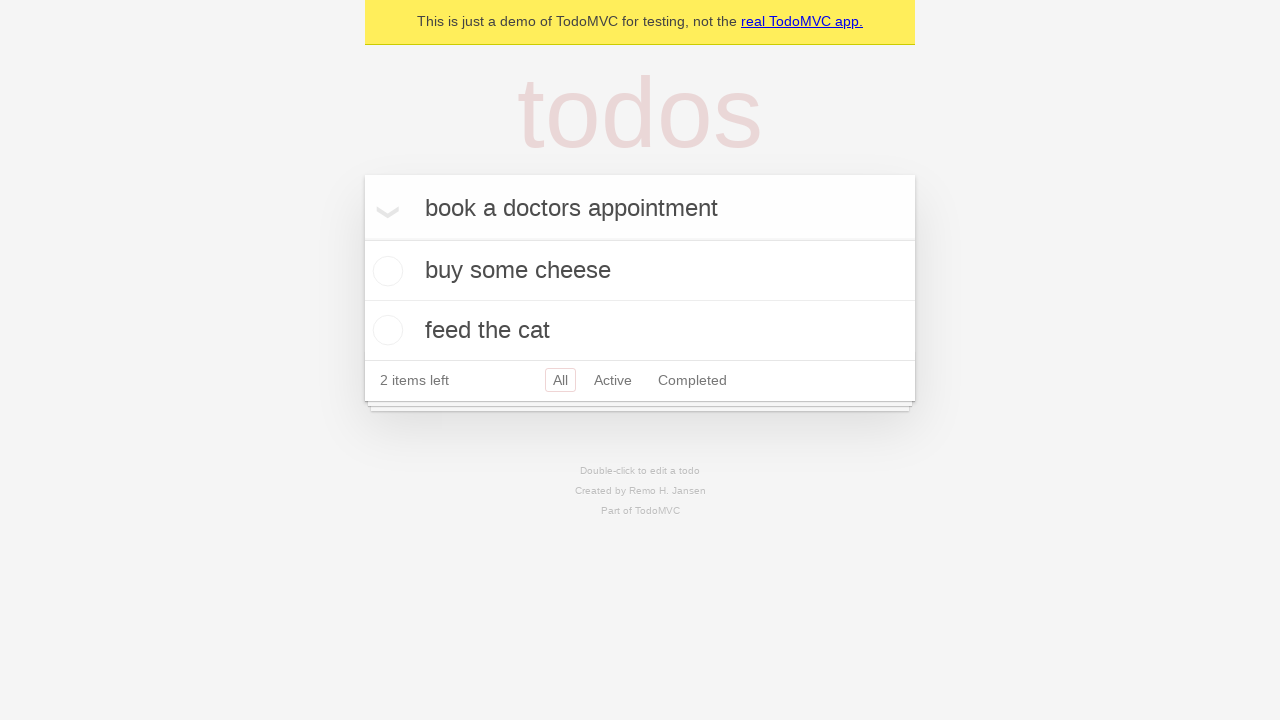

Pressed Enter to add third todo item on internal:attr=[placeholder="What needs to be done?"i]
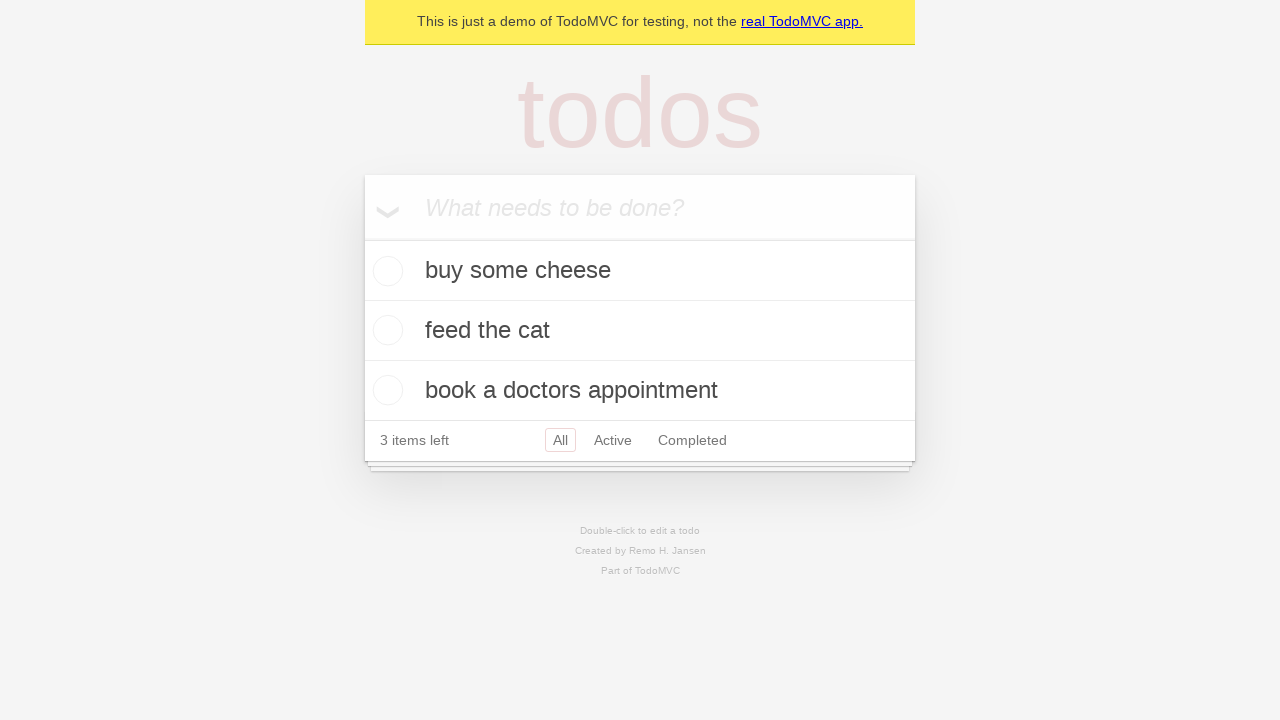

Checked the second todo item ('feed the cat') at (385, 330) on internal:testid=[data-testid="todo-item"s] >> nth=1 >> internal:role=checkbox
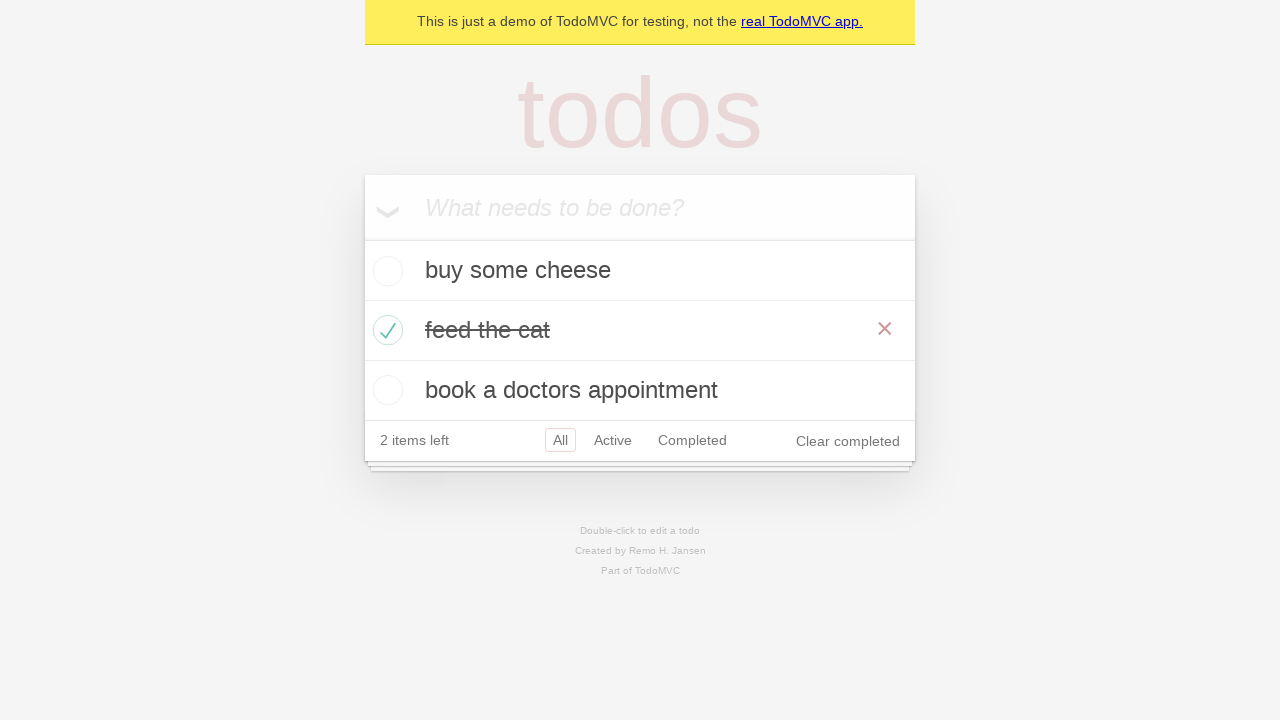

Clicked 'Clear completed' button to remove completed items at (848, 441) on internal:role=button[name="Clear completed"i]
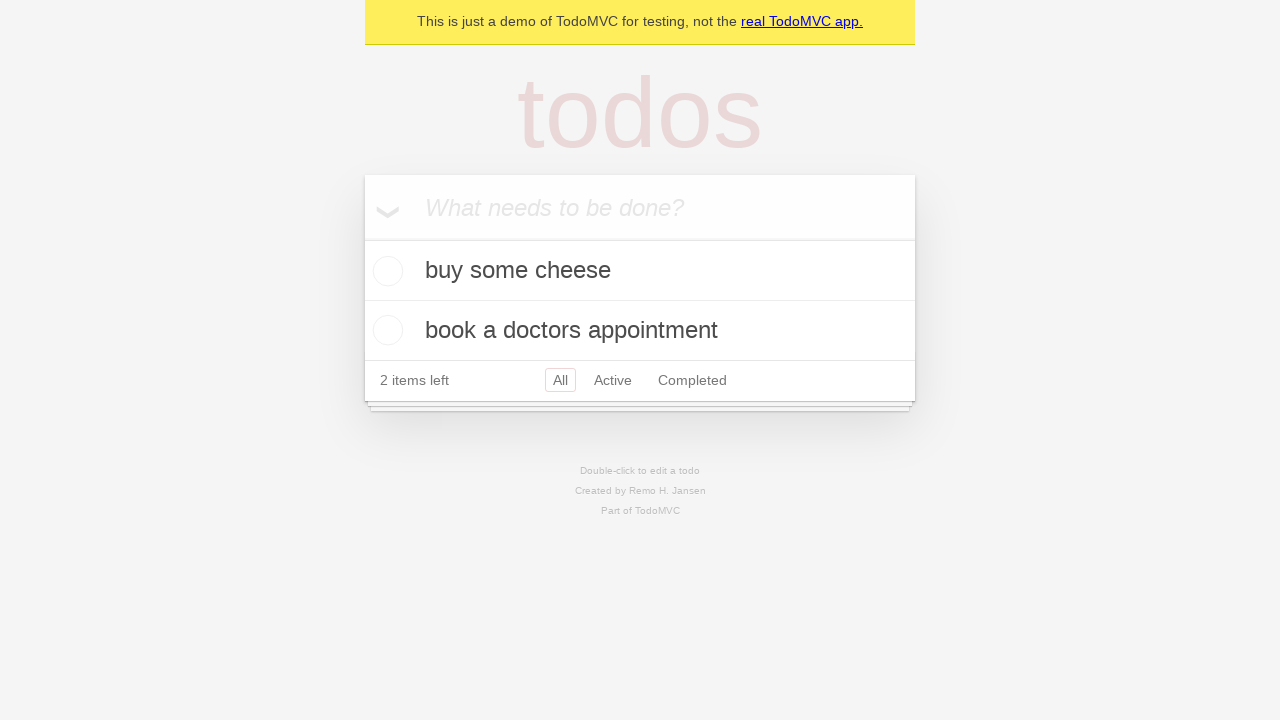

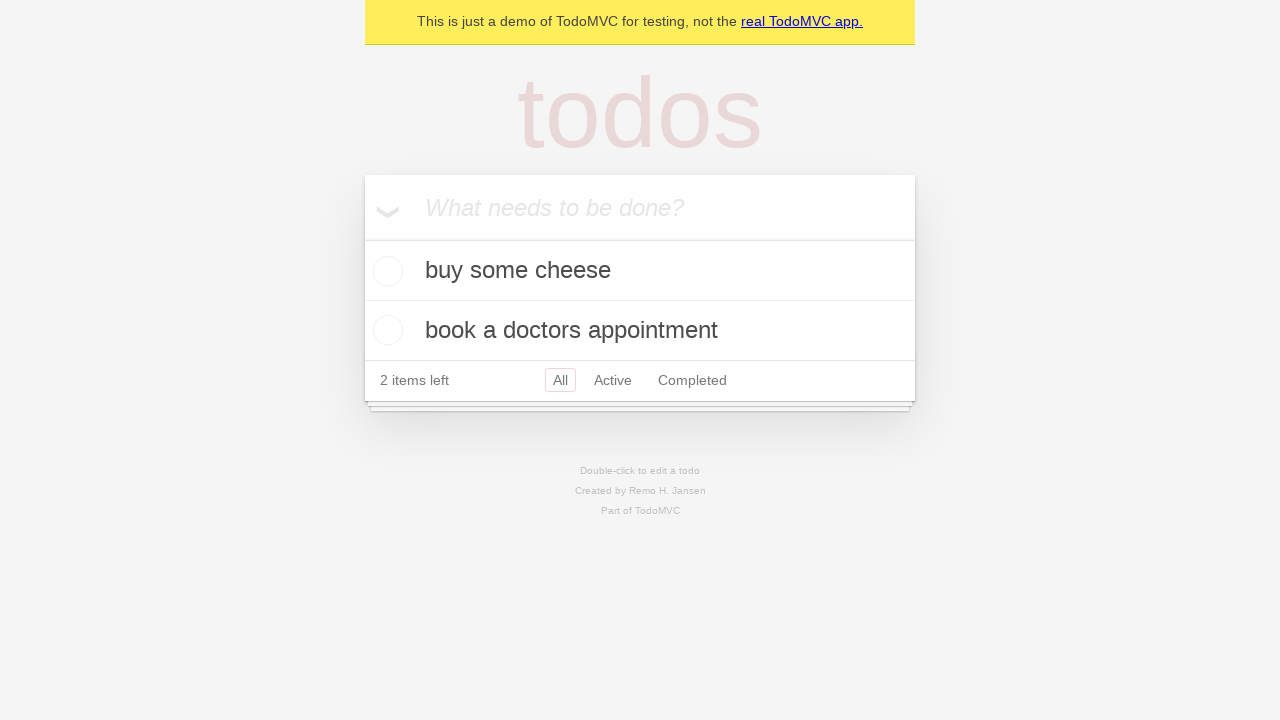